Tests dynamic controls functionality by clicking the Remove button to remove a checkbox, verifying it's gone, then clicking the Enable button to enable a disabled text input field.

Starting URL: http://the-internet.herokuapp.com/dynamic_controls

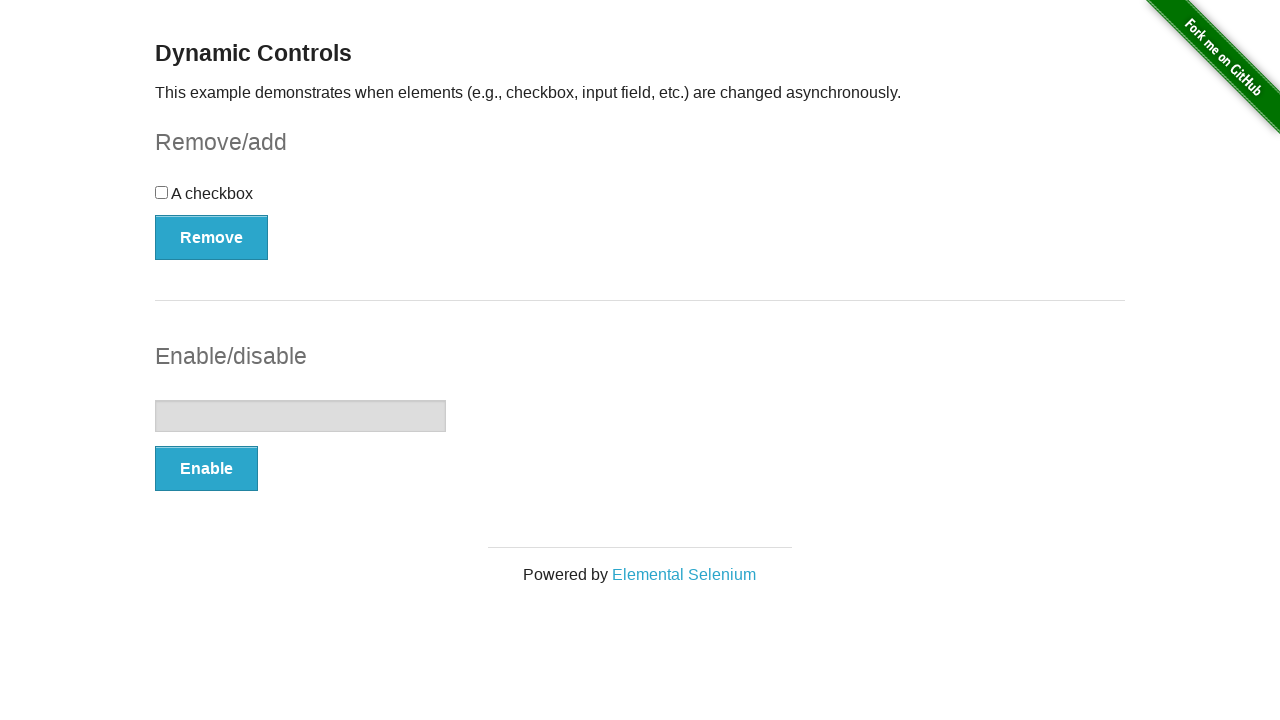

Clicked Remove button to remove the checkbox at (212, 237) on xpath=//button[text()='Remove']
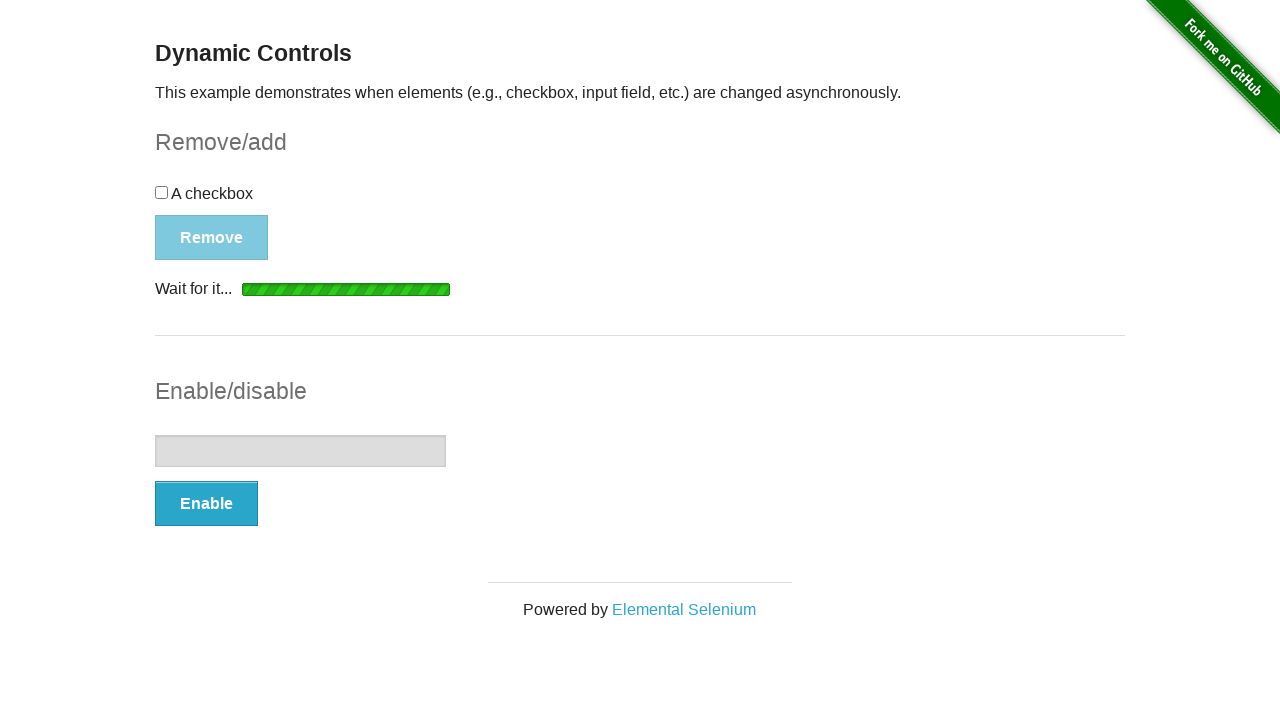

Waited for confirmation message that checkbox was removed
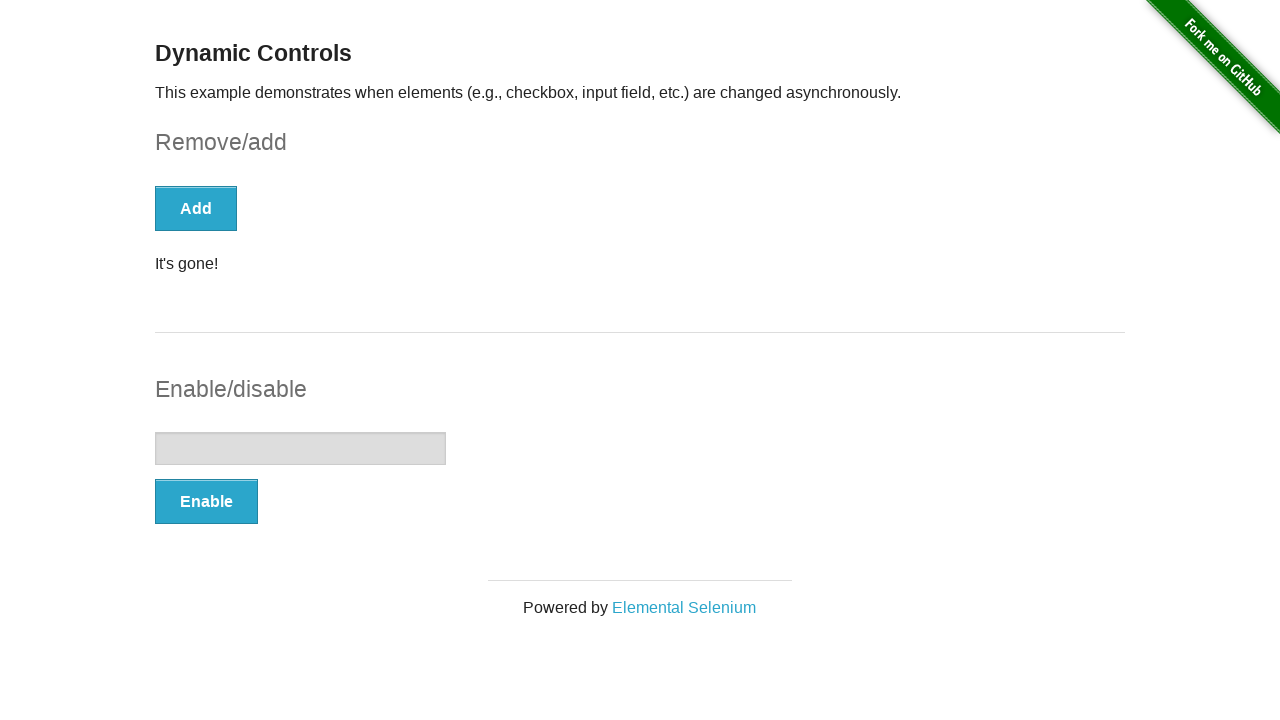

Verified checkbox is gone (count: 0)
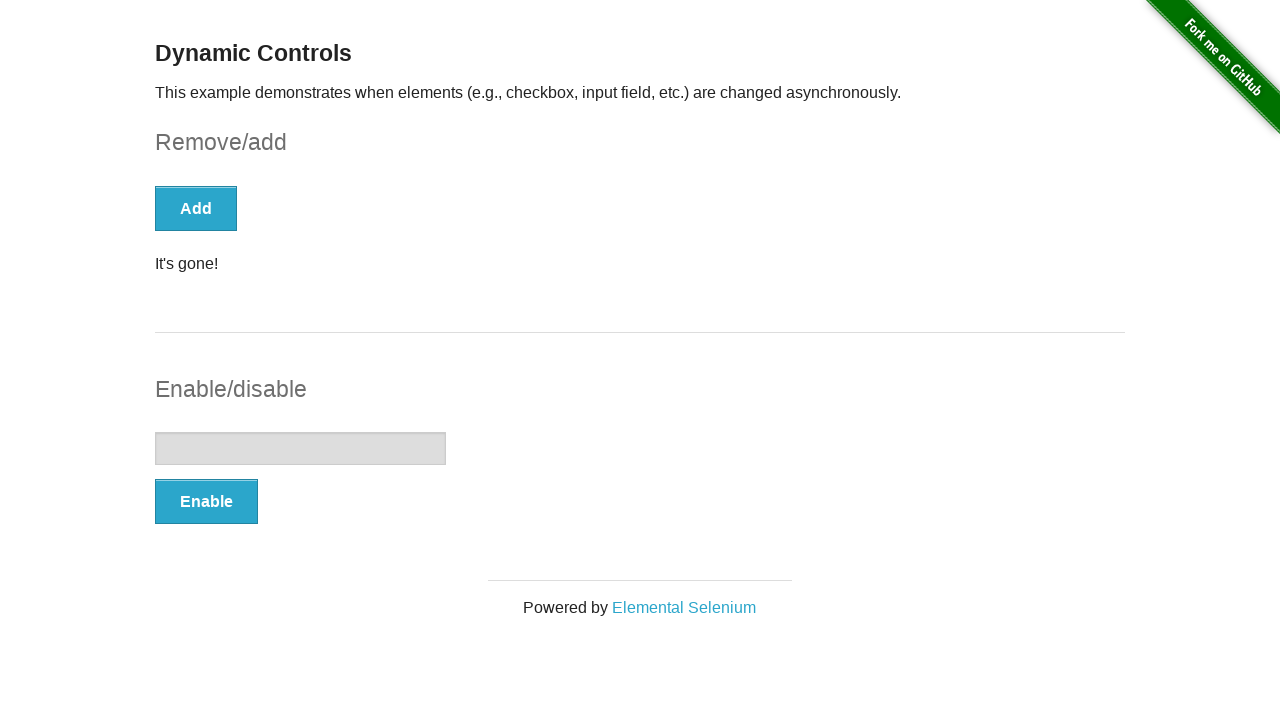

Clicked Enable button to enable the text input field at (206, 501) on xpath=//button[text()='Enable']
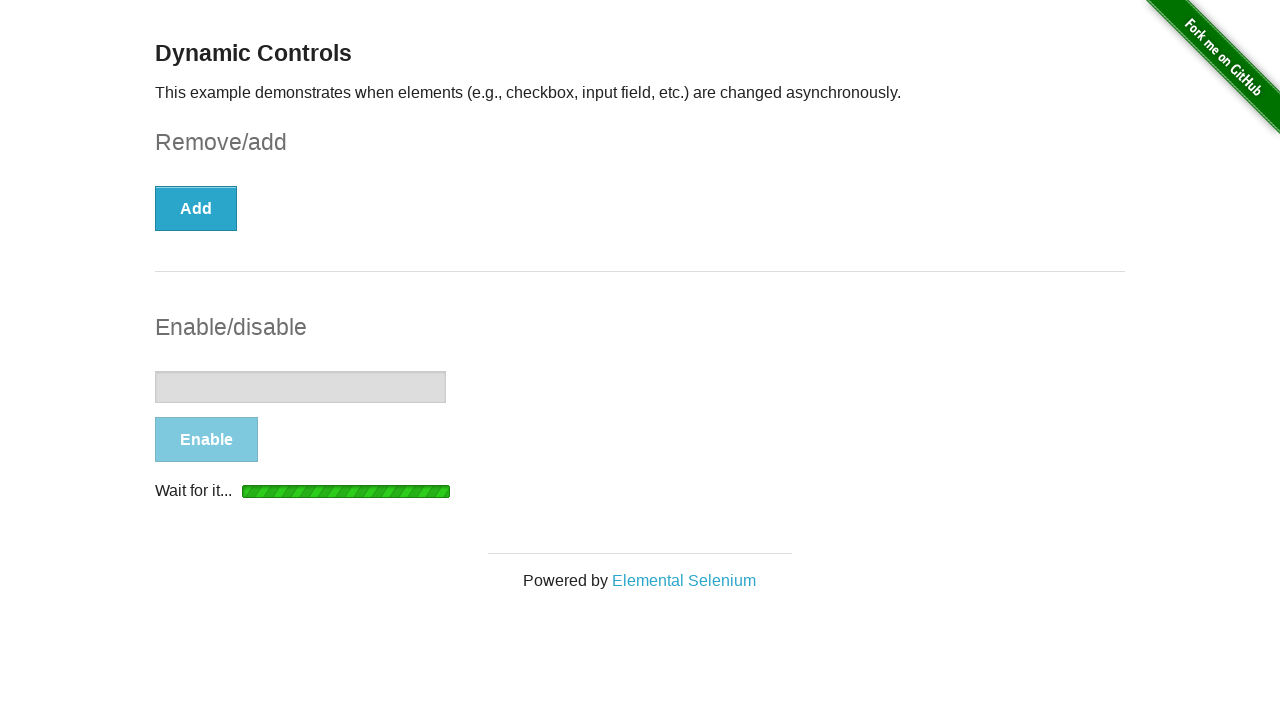

Waited for confirmation message that text input was enabled
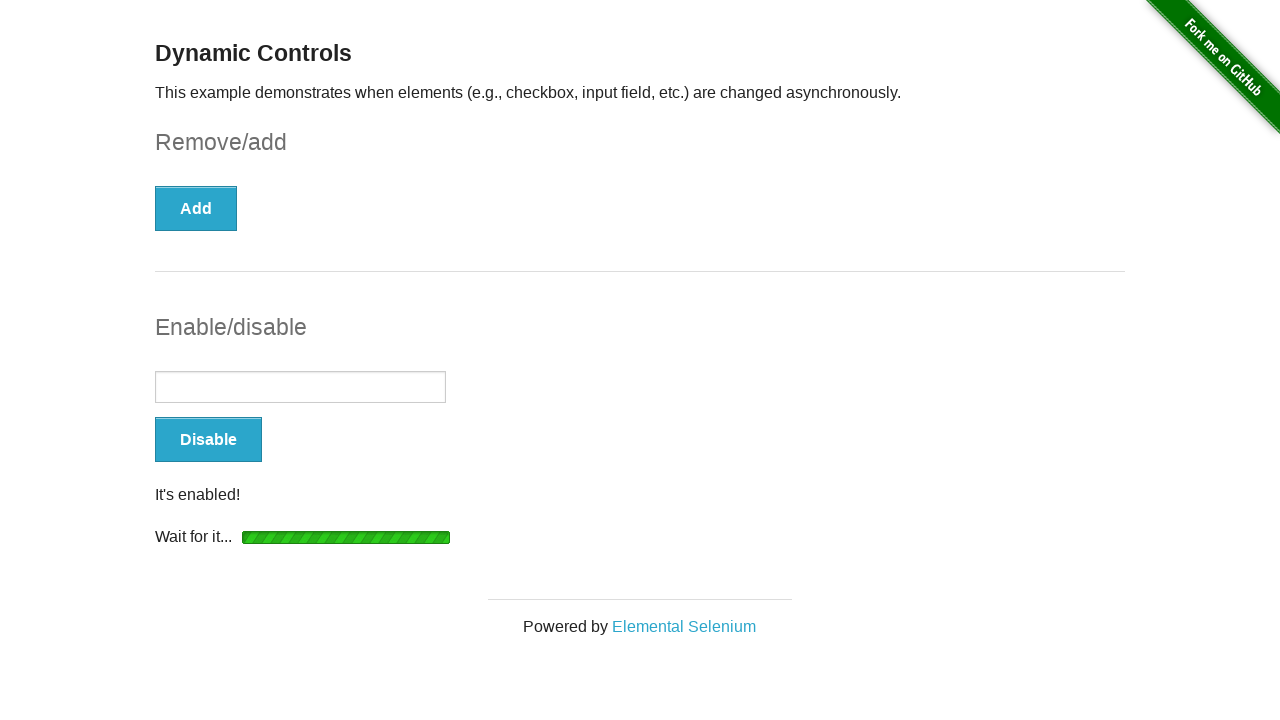

Verified text input field is now enabled
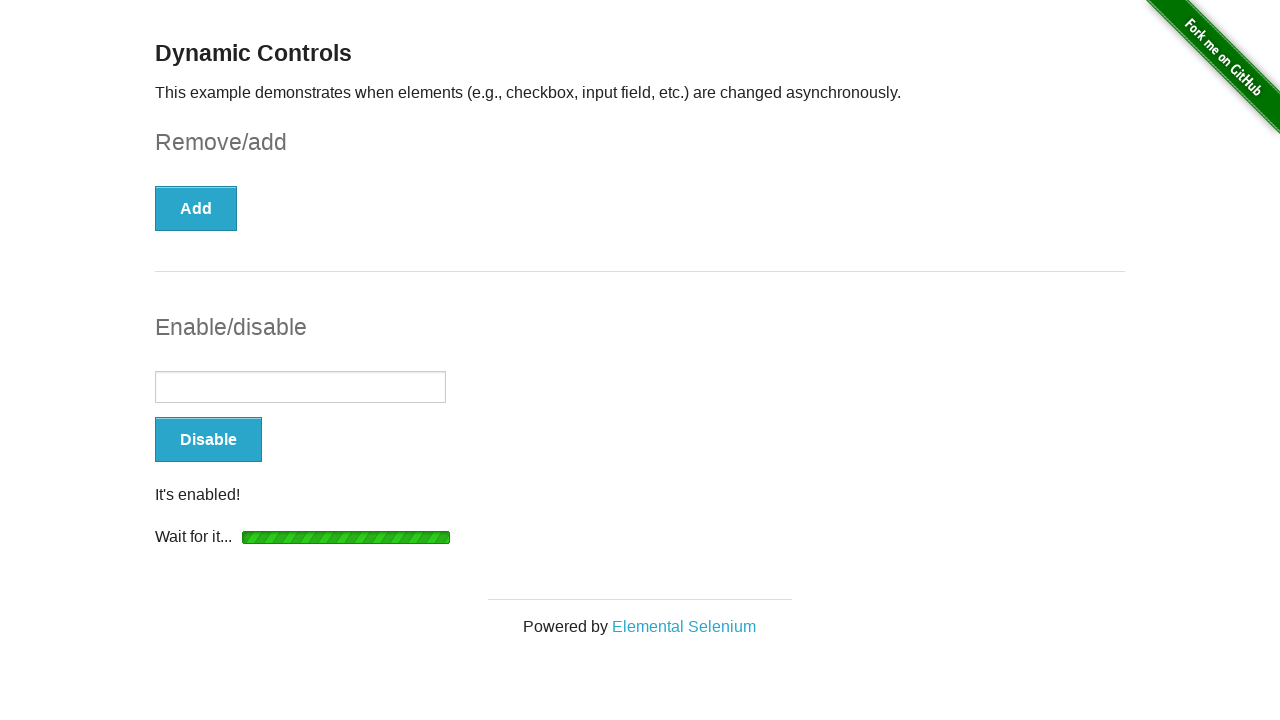

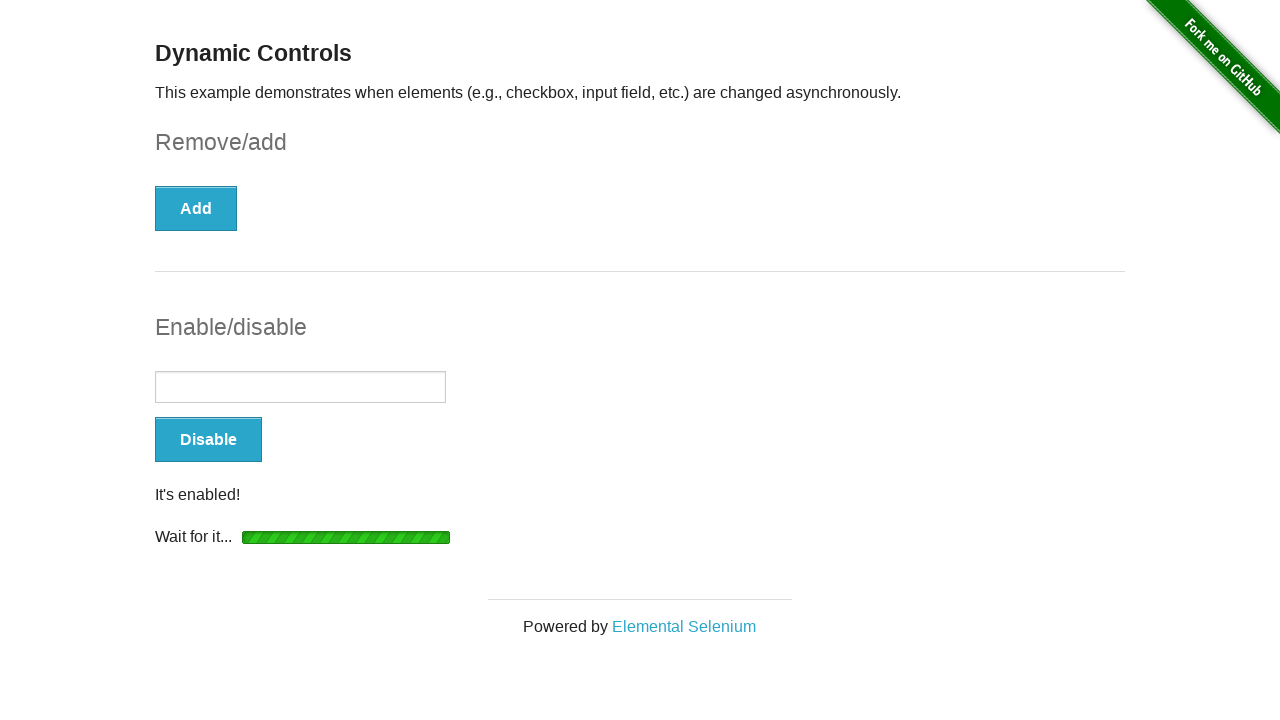